Tests negative login scenario by entering valid username with invalid password and verifying error message

Starting URL: https://the-internet.herokuapp.com/login

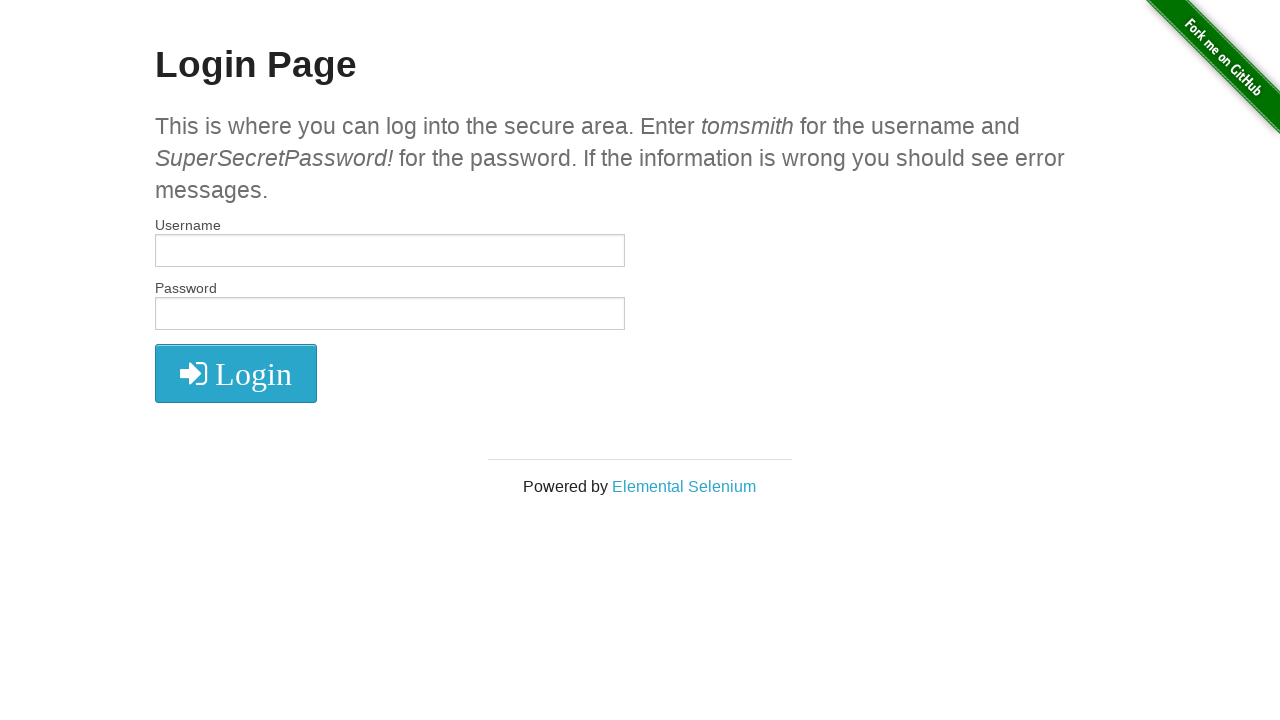

Filled username field with 'tomsmith' on #username
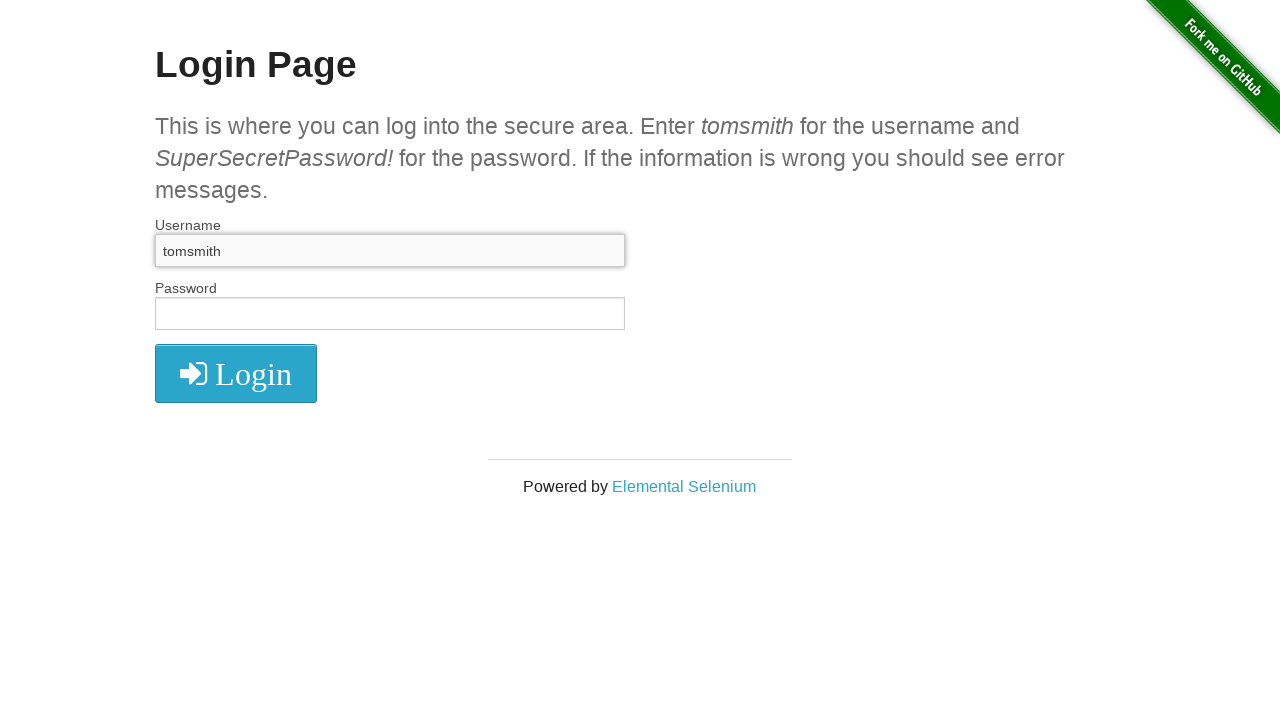

Filled password field with invalid password 'uperSecretPassword!' on input[name='password']
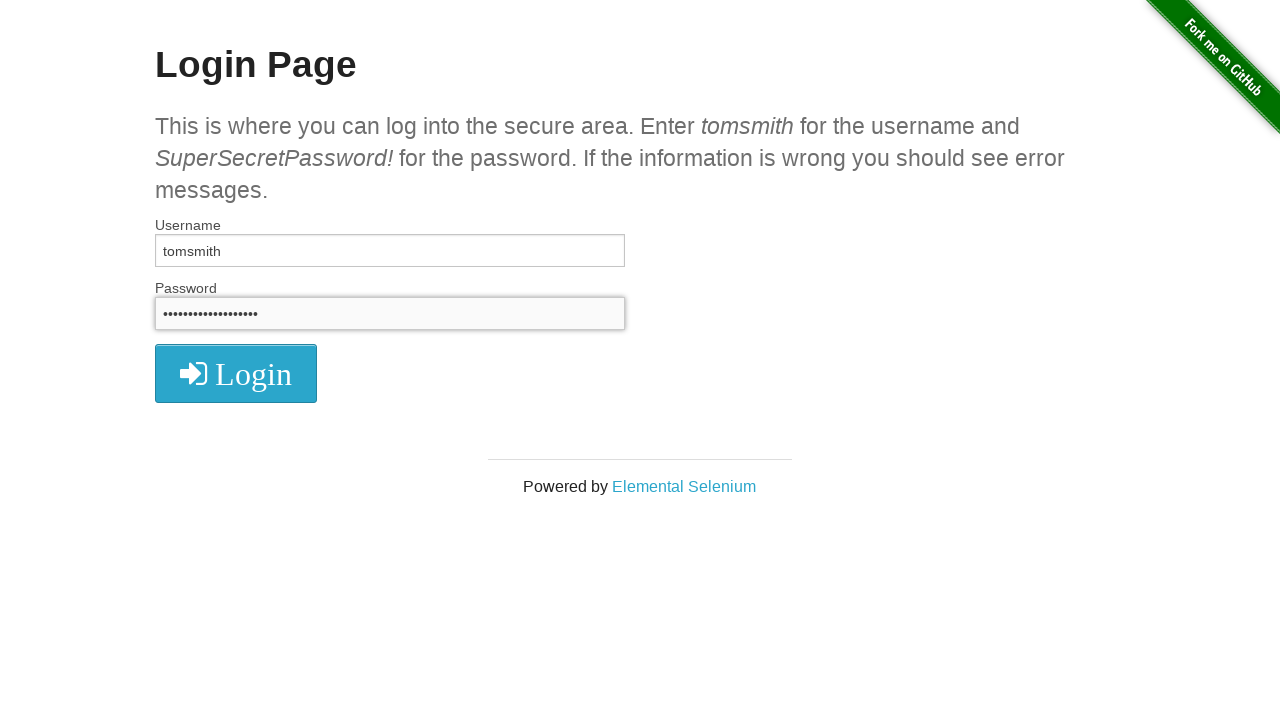

Clicked login button at (236, 373) on button[type='submit']
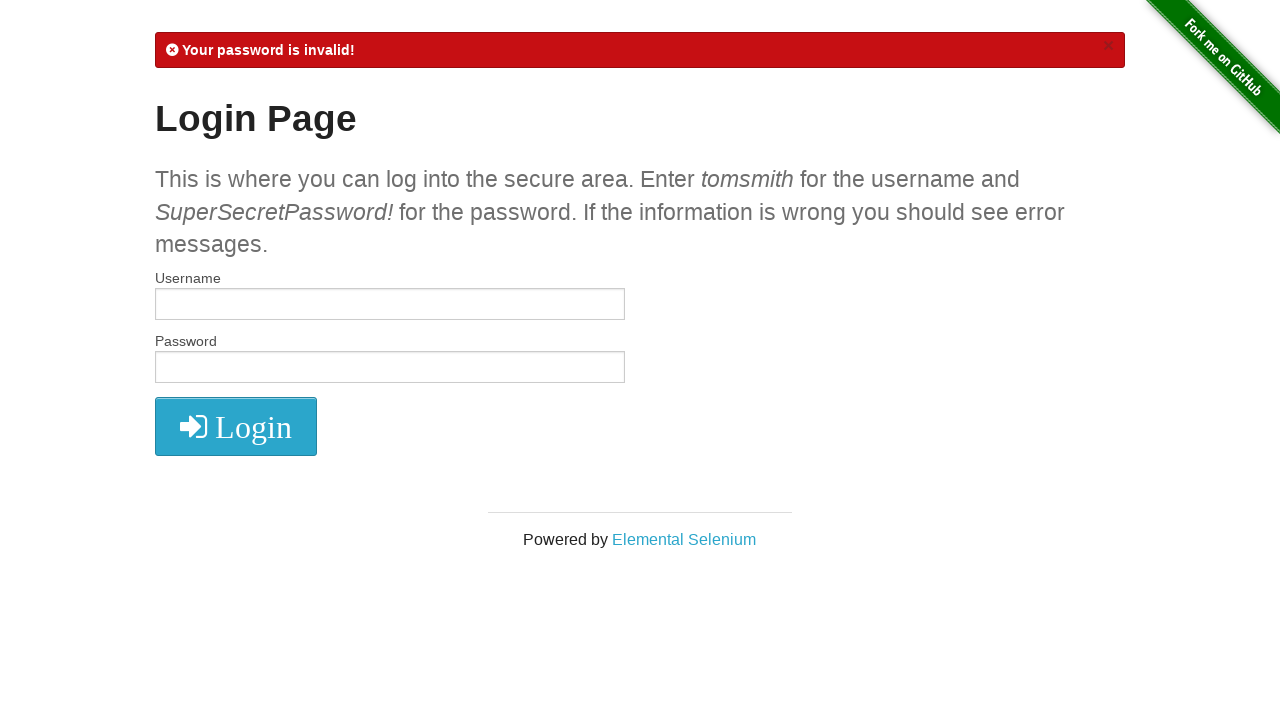

Located error message element
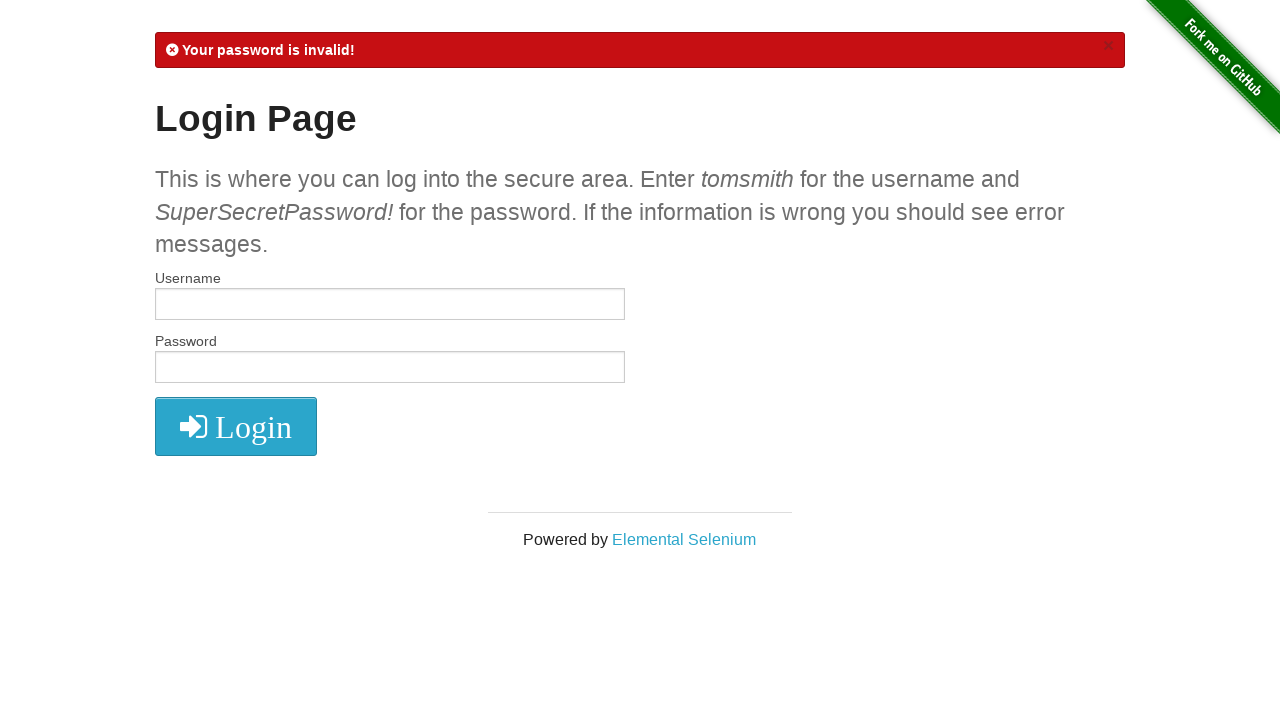

Verified error message 'Your password is invalid!' is displayed
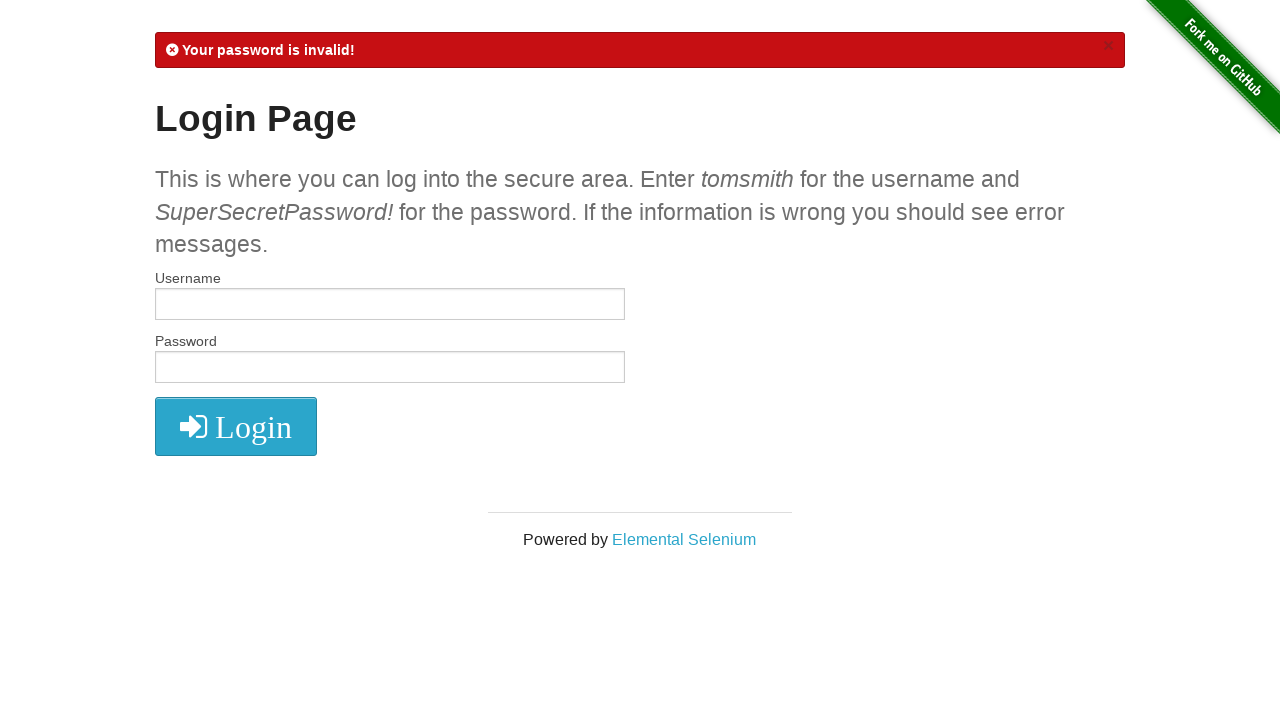

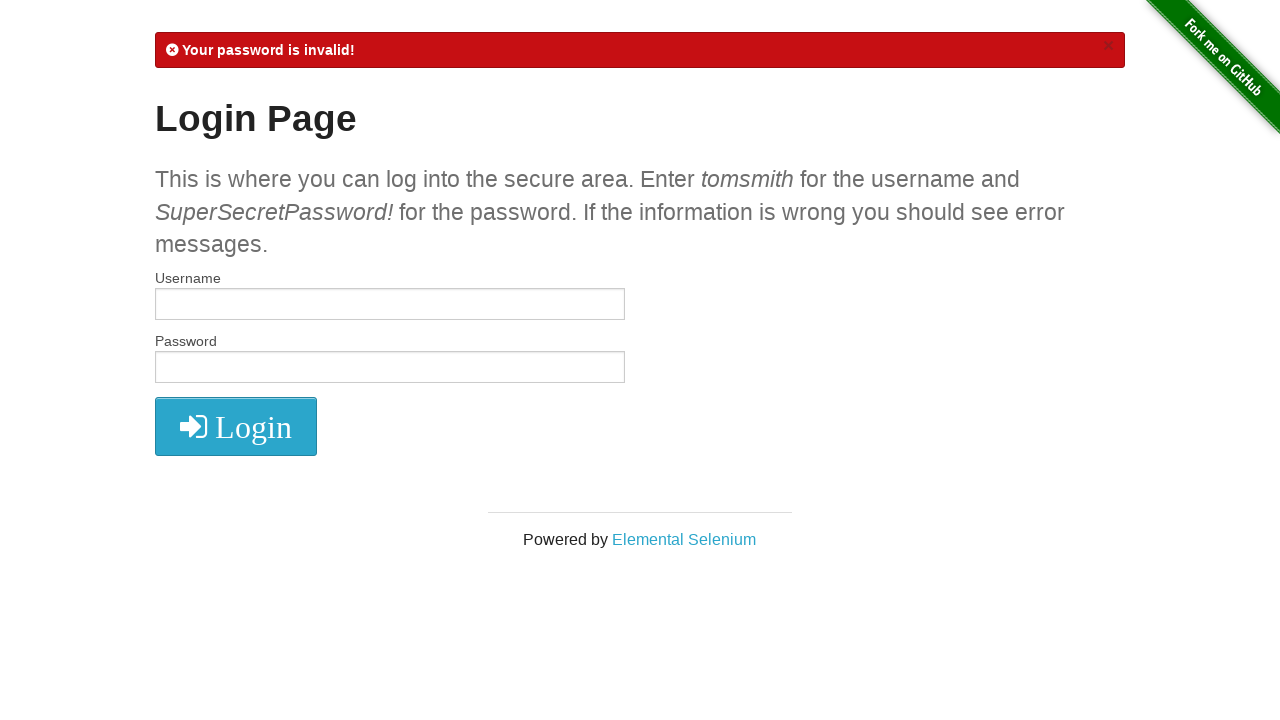